Tests checkbox element visibility and enabled state on an automation practice page

Starting URL: https://rahulshettyacademy.com/AutomationPractice/

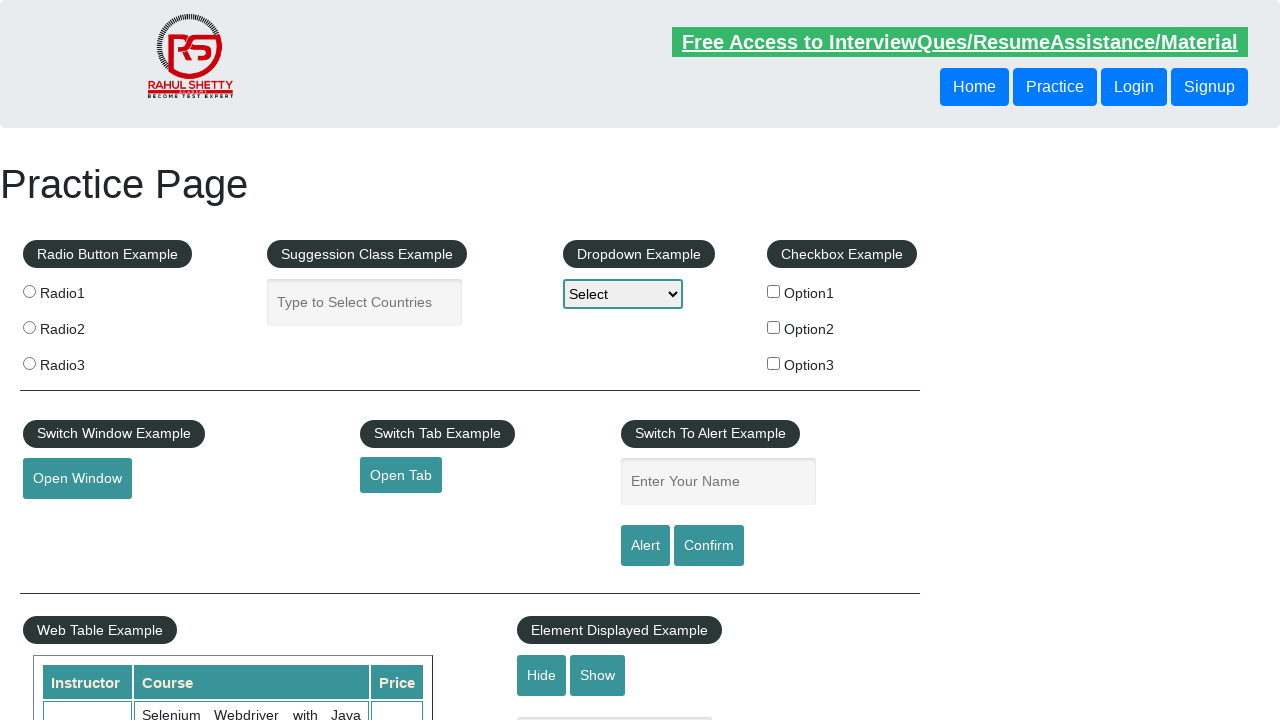

Located checkbox element with id 'checkBoxOption2'
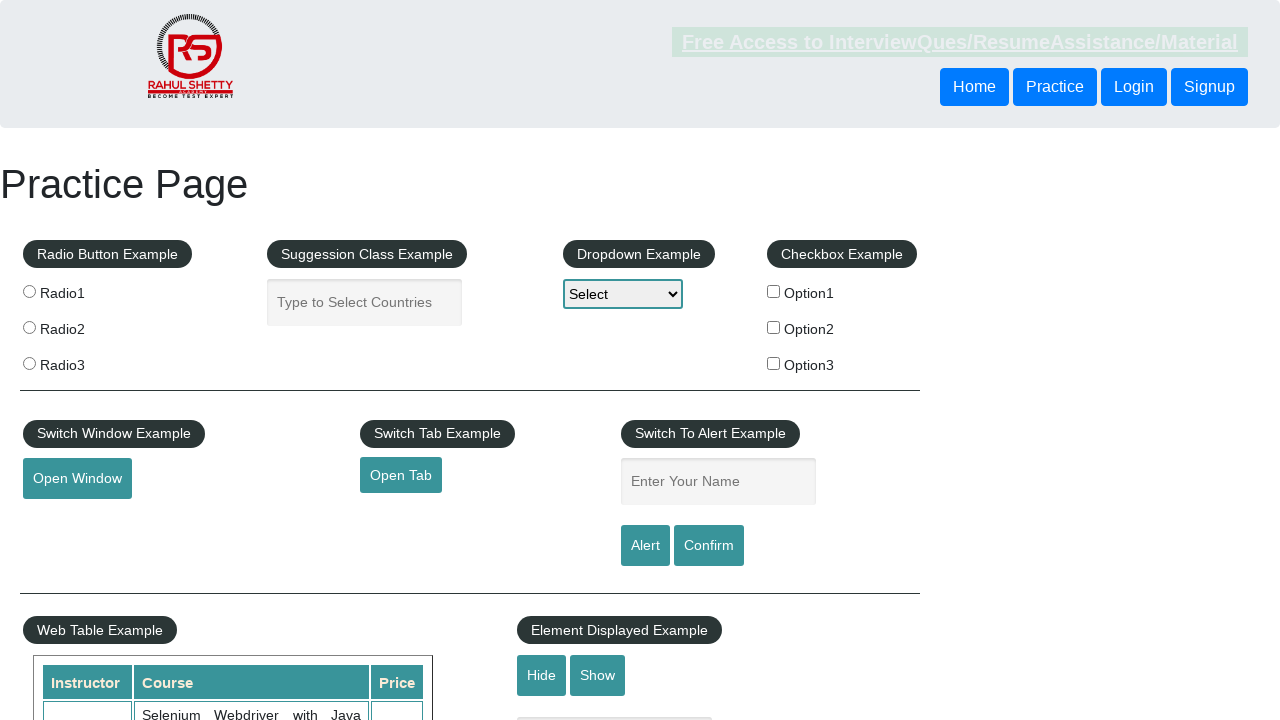

Checked if checkbox is enabled
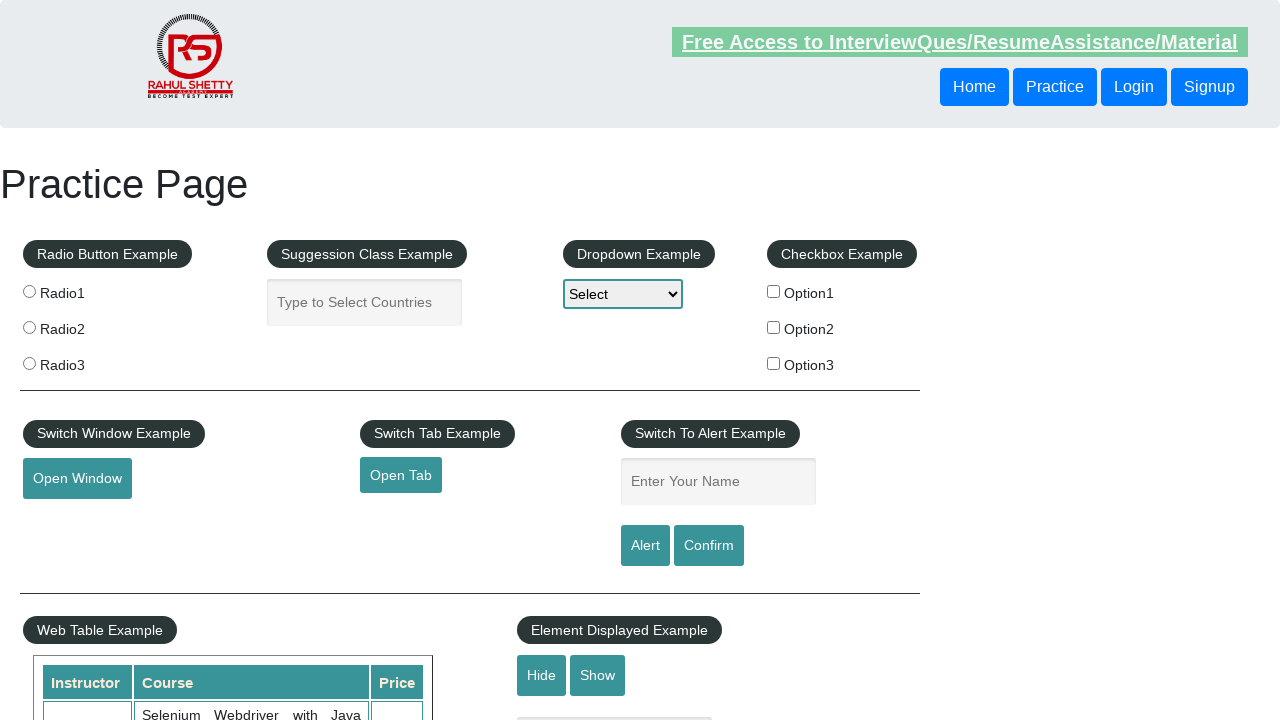

Checked if checkbox is visible
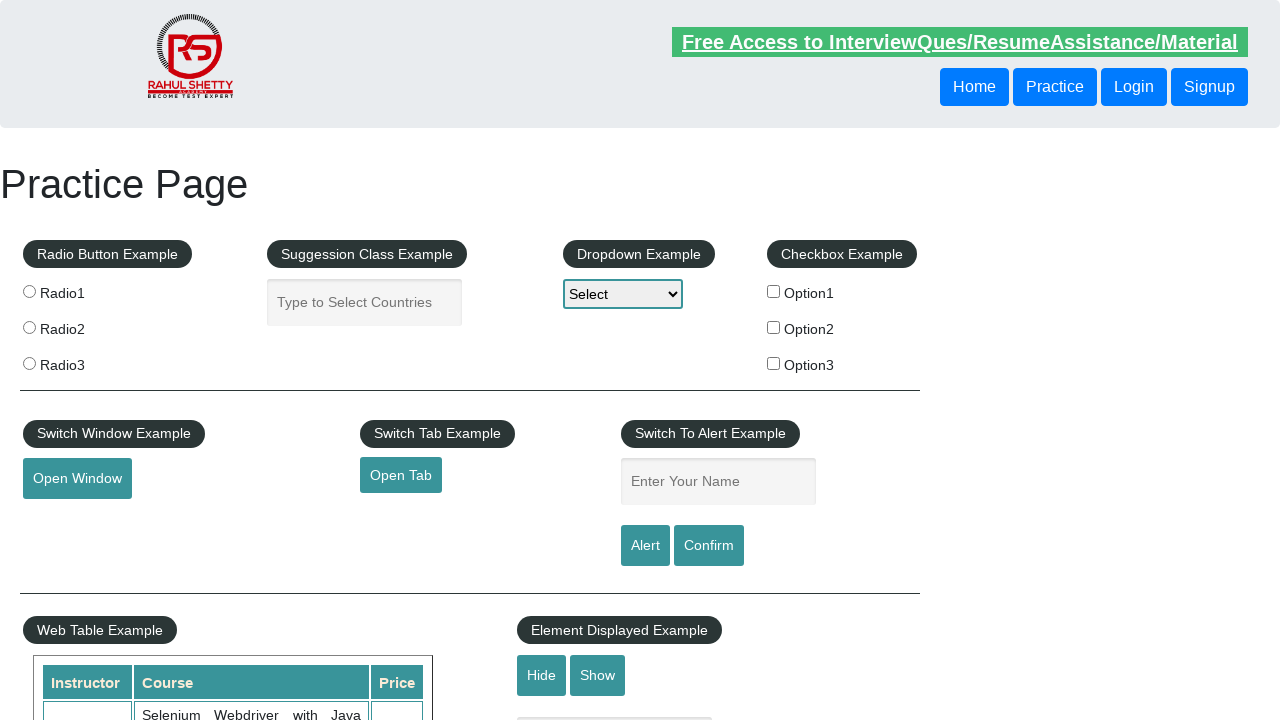

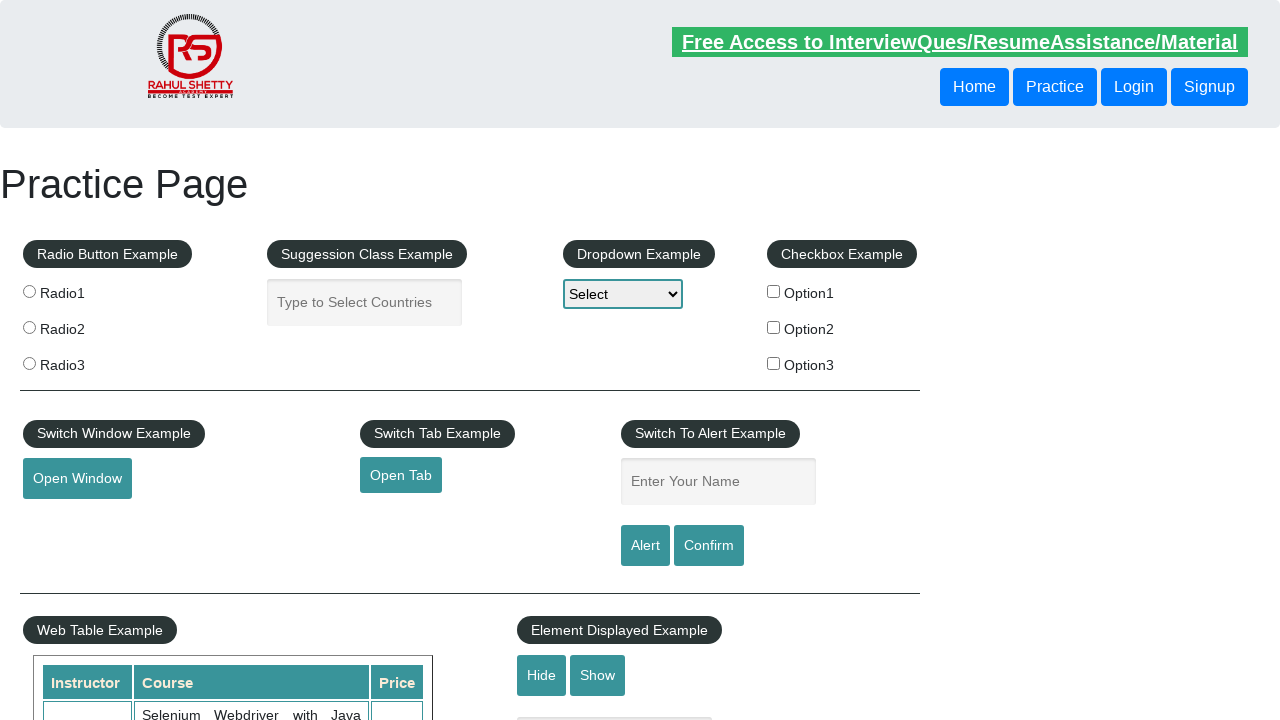